Tests the dynamic controls page by verifying a textbox is initially disabled, clicking the Enable button, waiting for it to become enabled, and verifying the success message appears.

Starting URL: https://the-internet.herokuapp.com/dynamic_controls

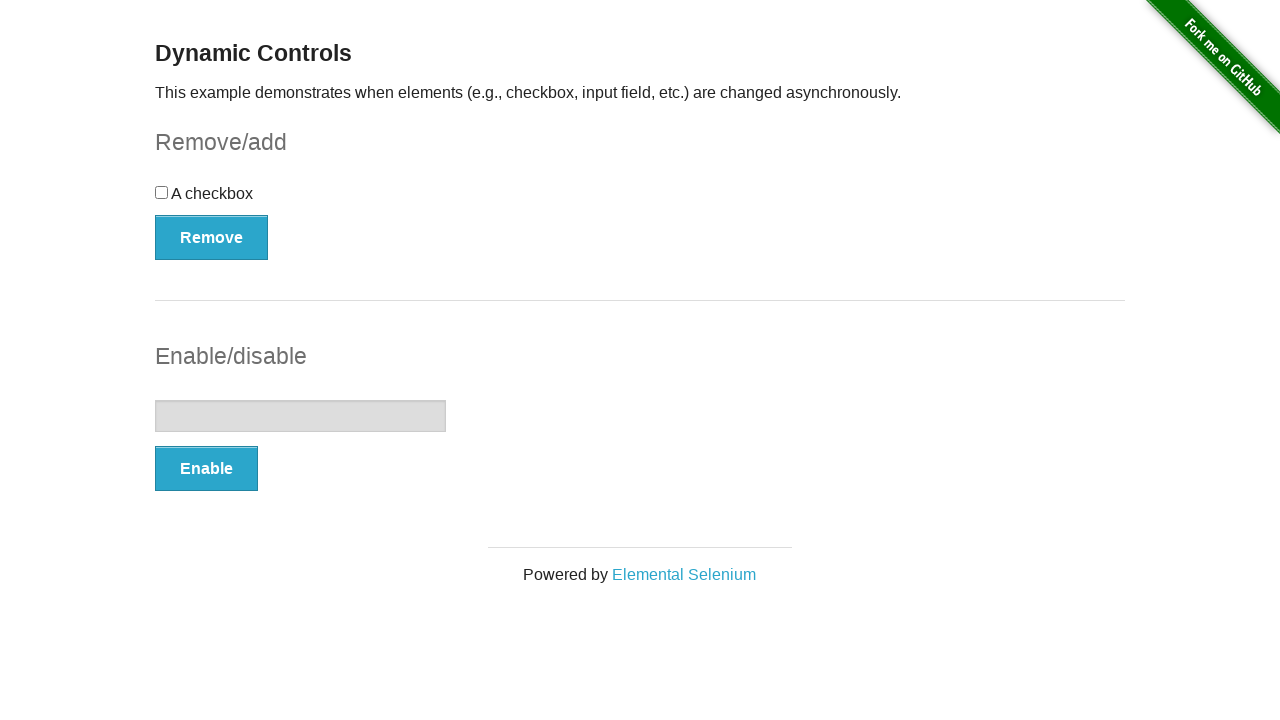

Navigated to dynamic controls page
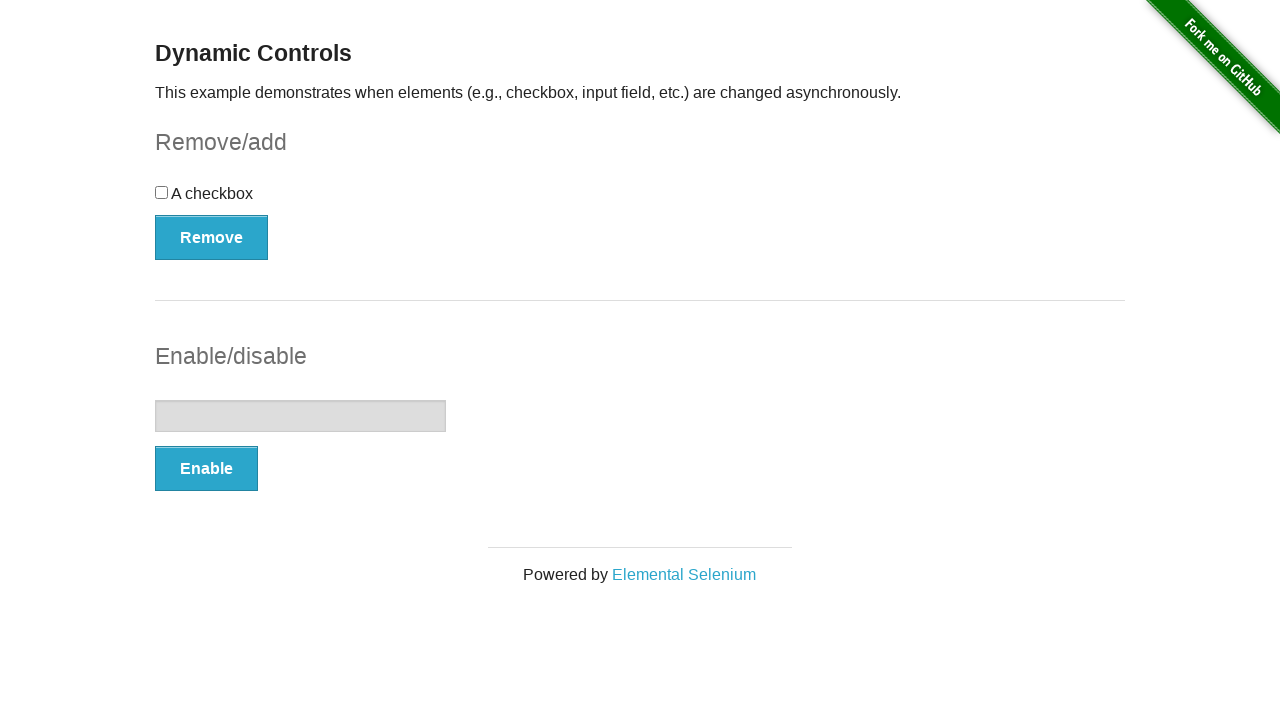

Located textbox element
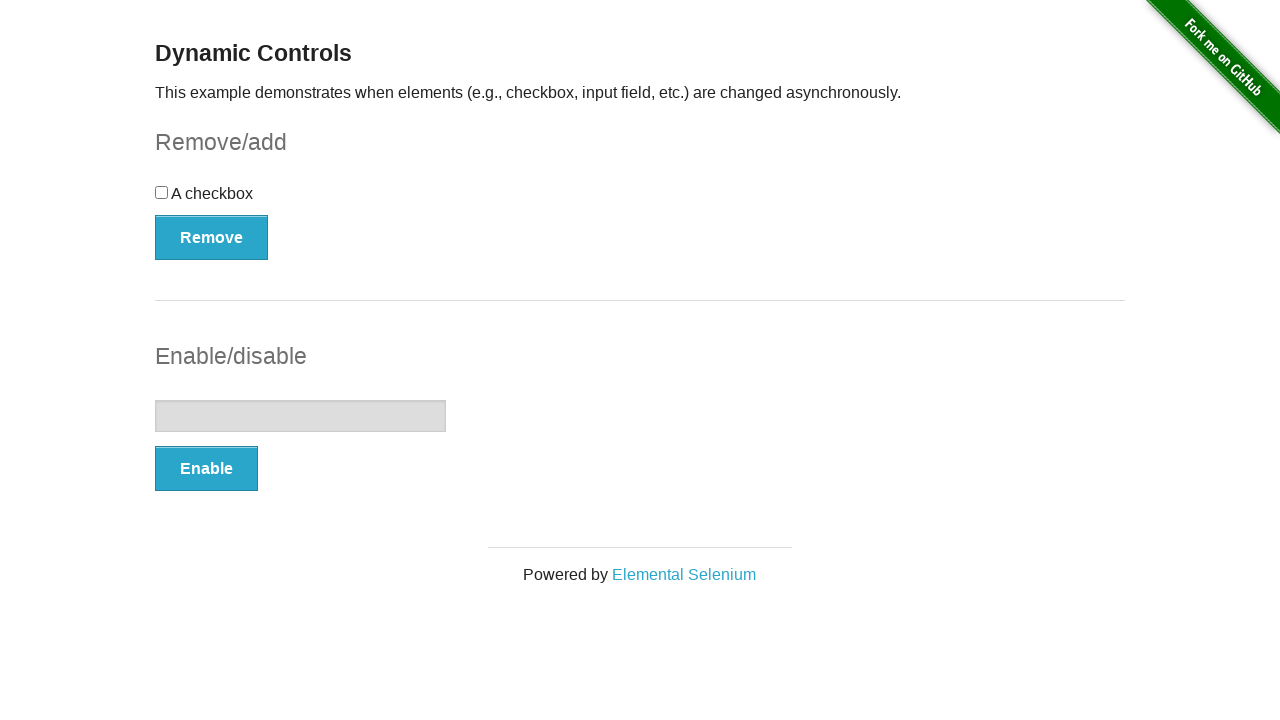

Verified textbox is initially disabled
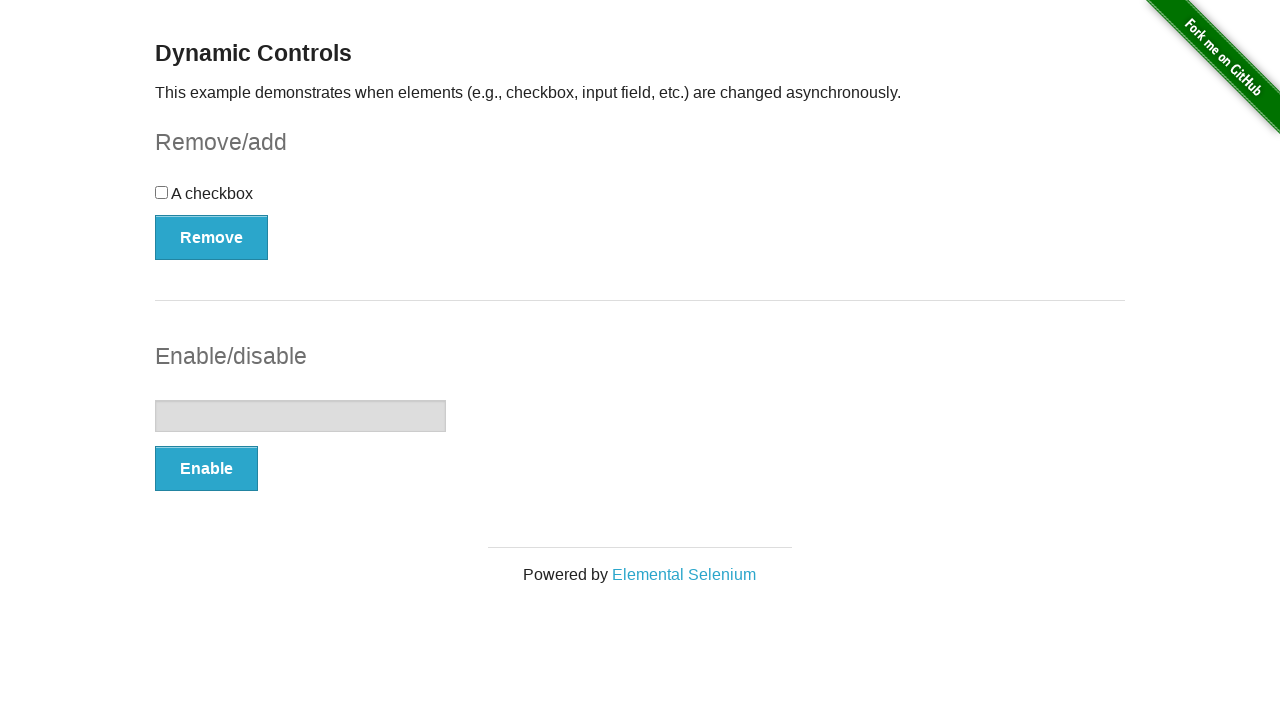

Clicked the Enable button at (206, 469) on xpath=//button[text()='Enable']
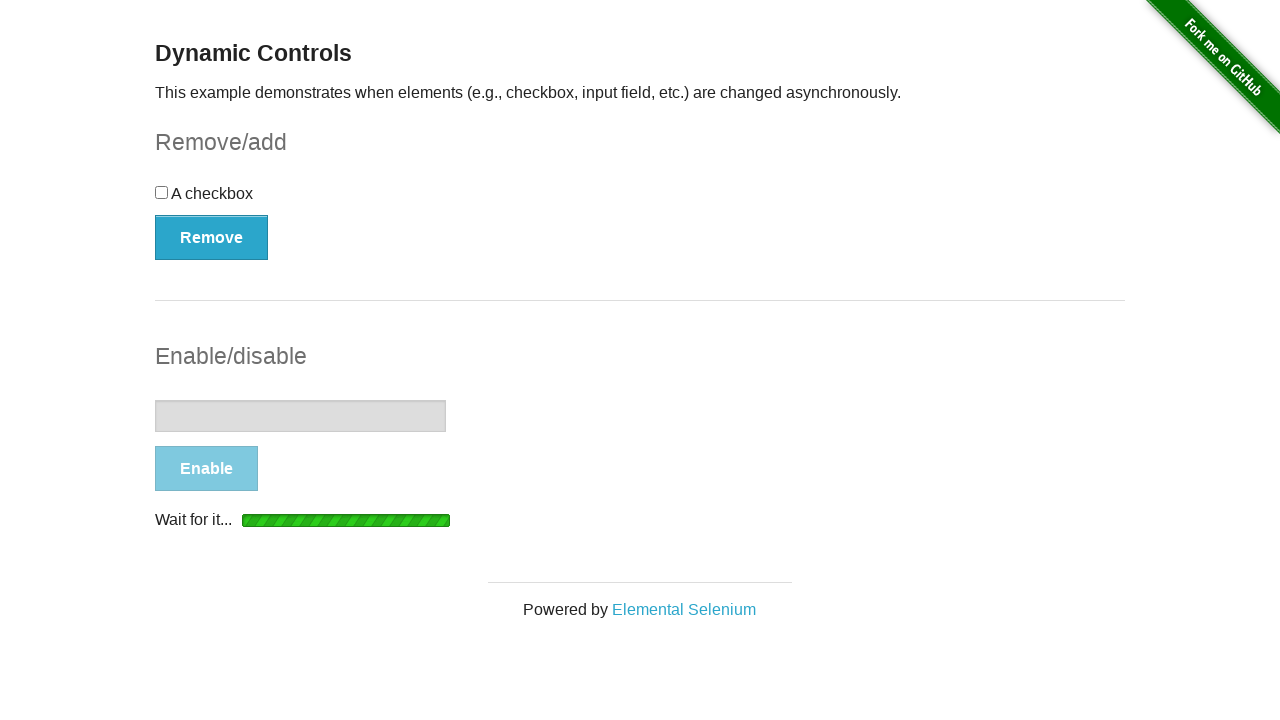

Textbox became visible
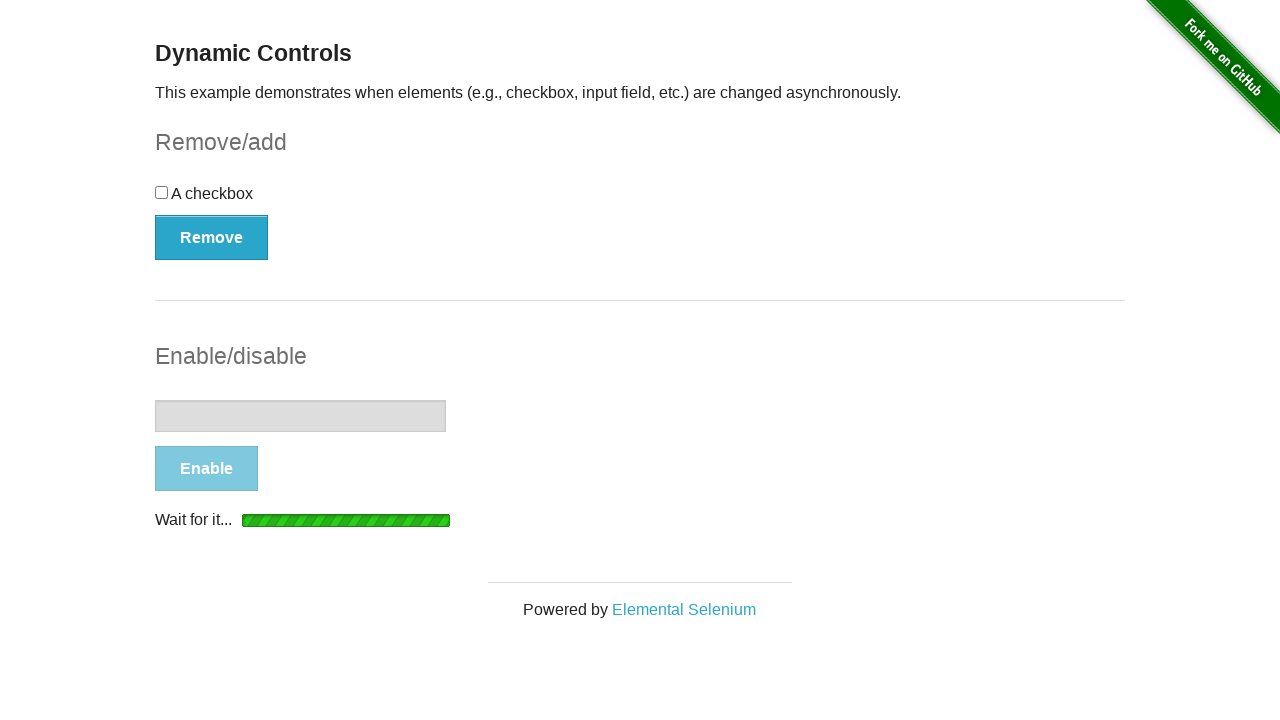

Waited for textbox to become enabled
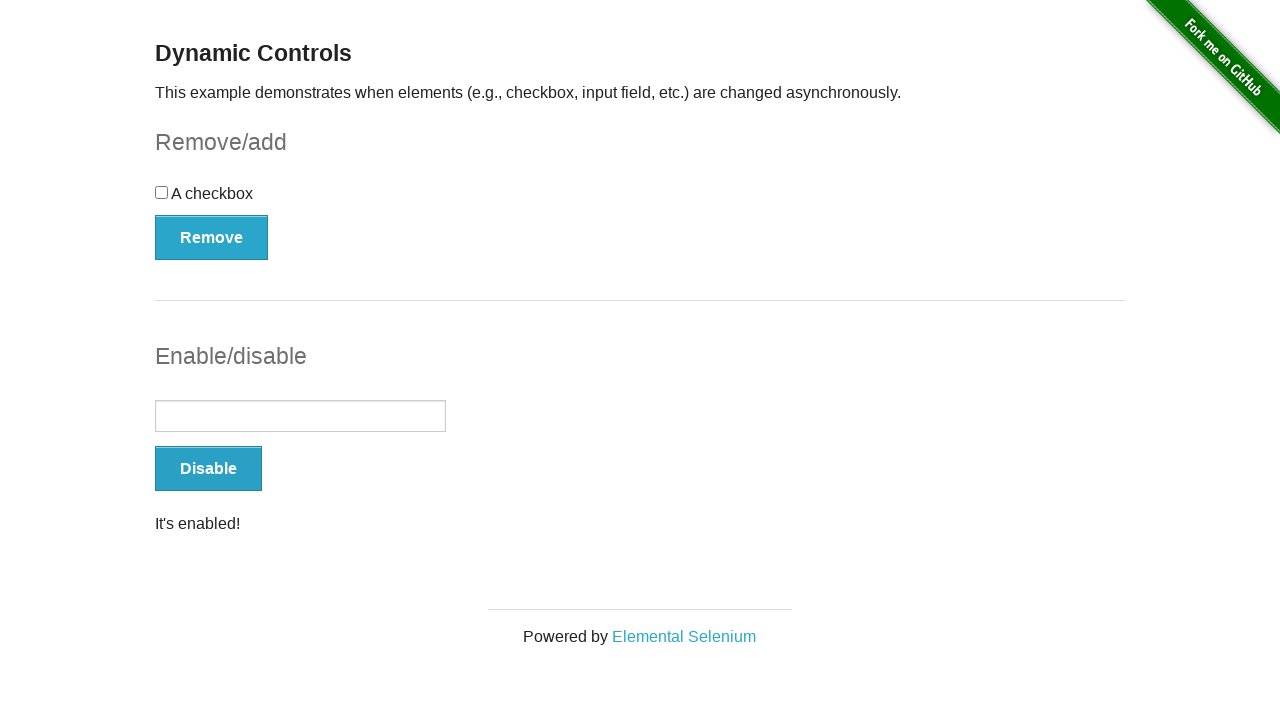

Located the success message element
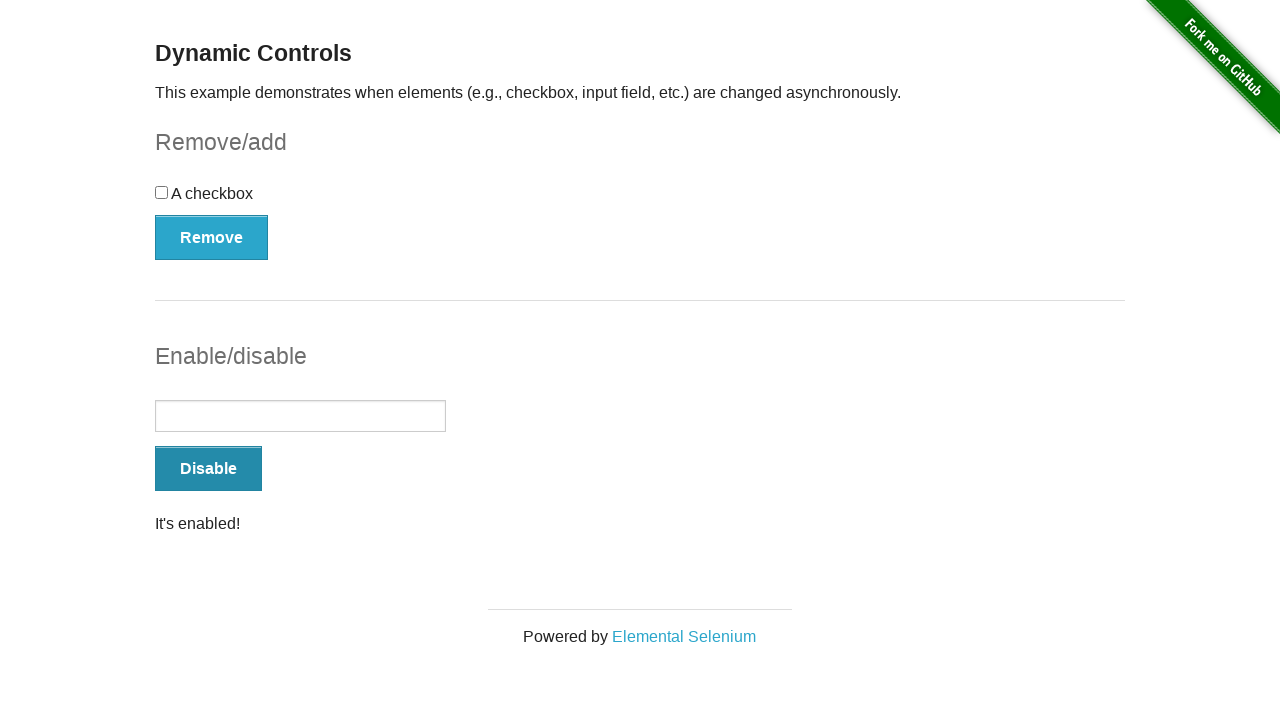

Verified "It's enabled!" message is visible
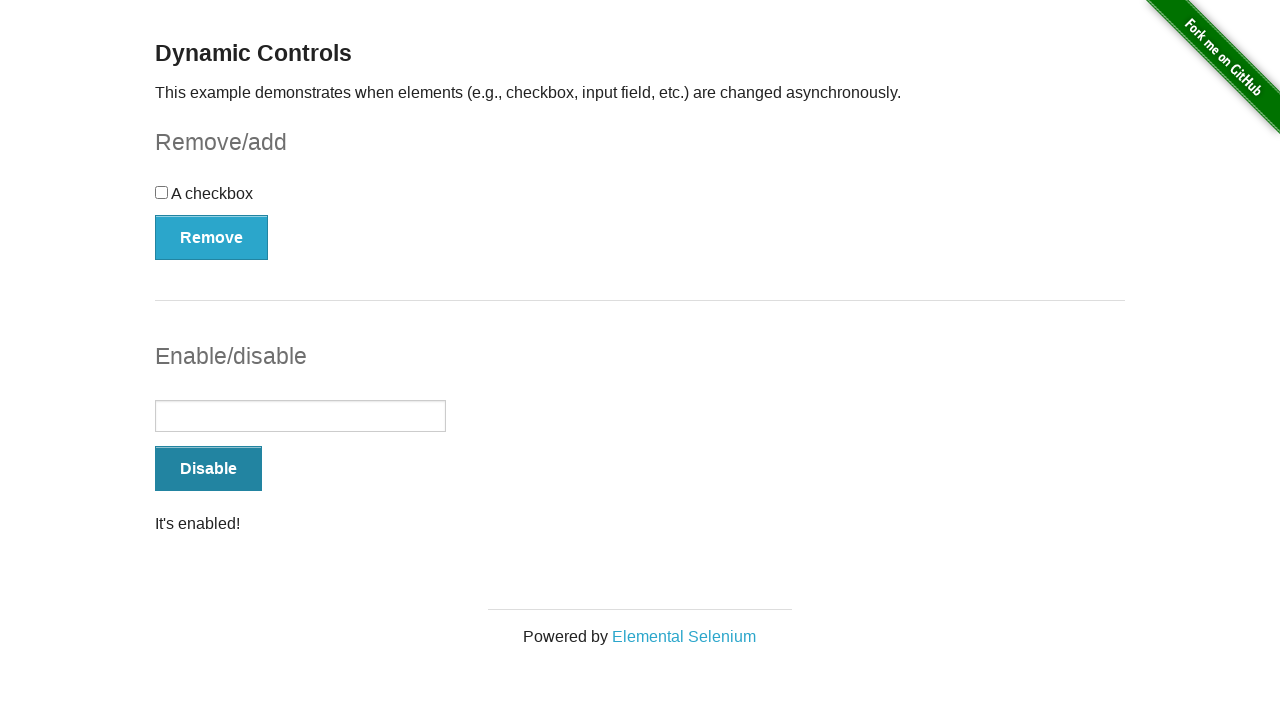

Verified textbox is now enabled
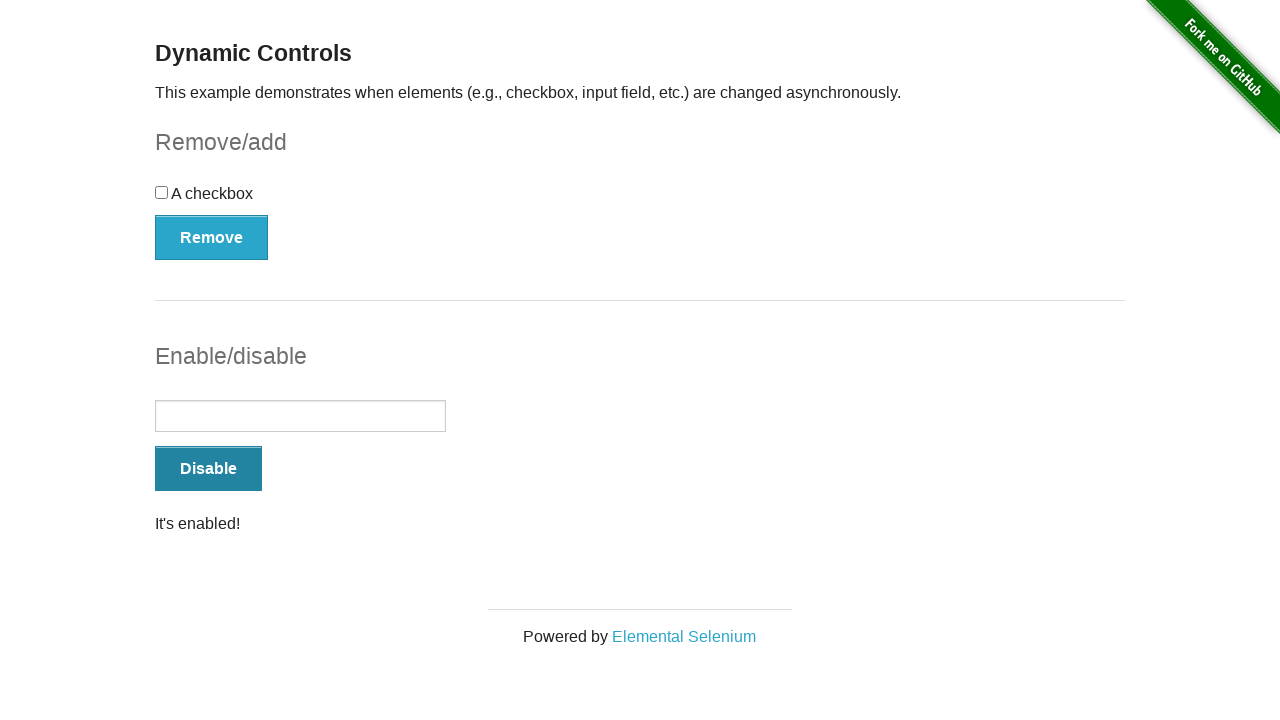

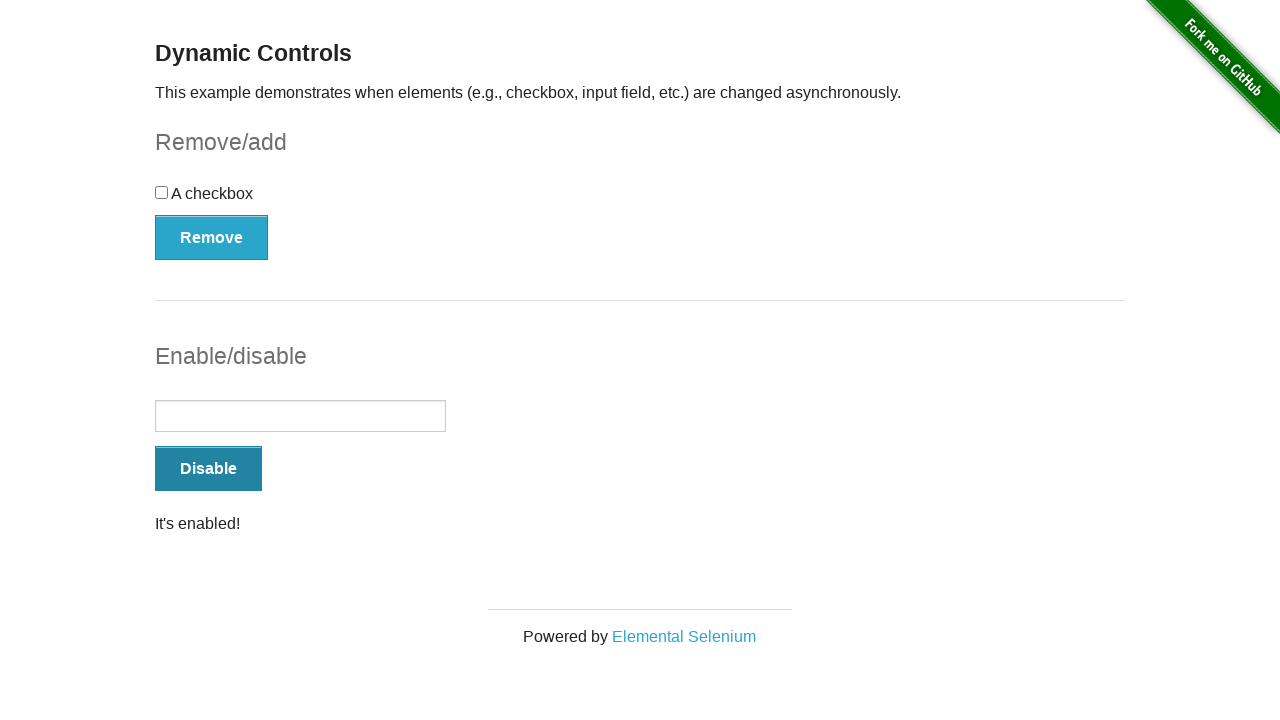